Tests dropdown selection by navigating to the Dropdown page and selecting an option by index

Starting URL: https://practice.cydeo.com/

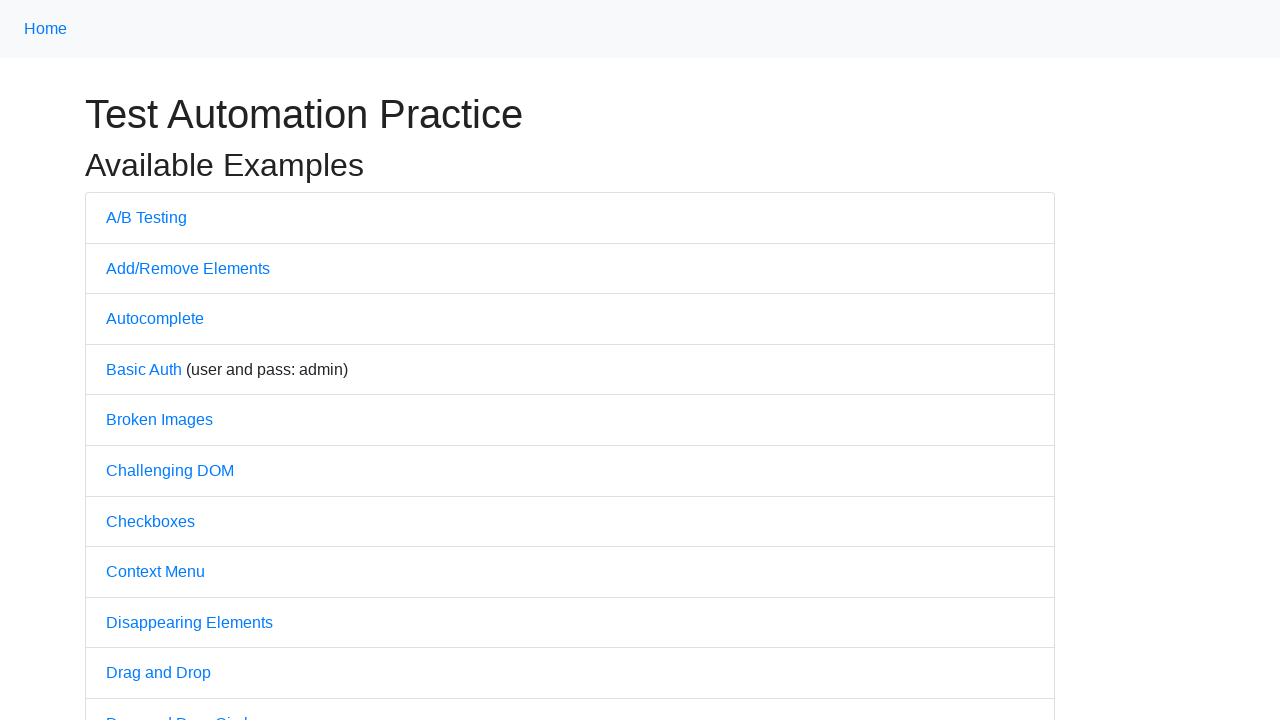

Clicked on Dropdown link to navigate to dropdown page at (143, 360) on text='Dropdown'
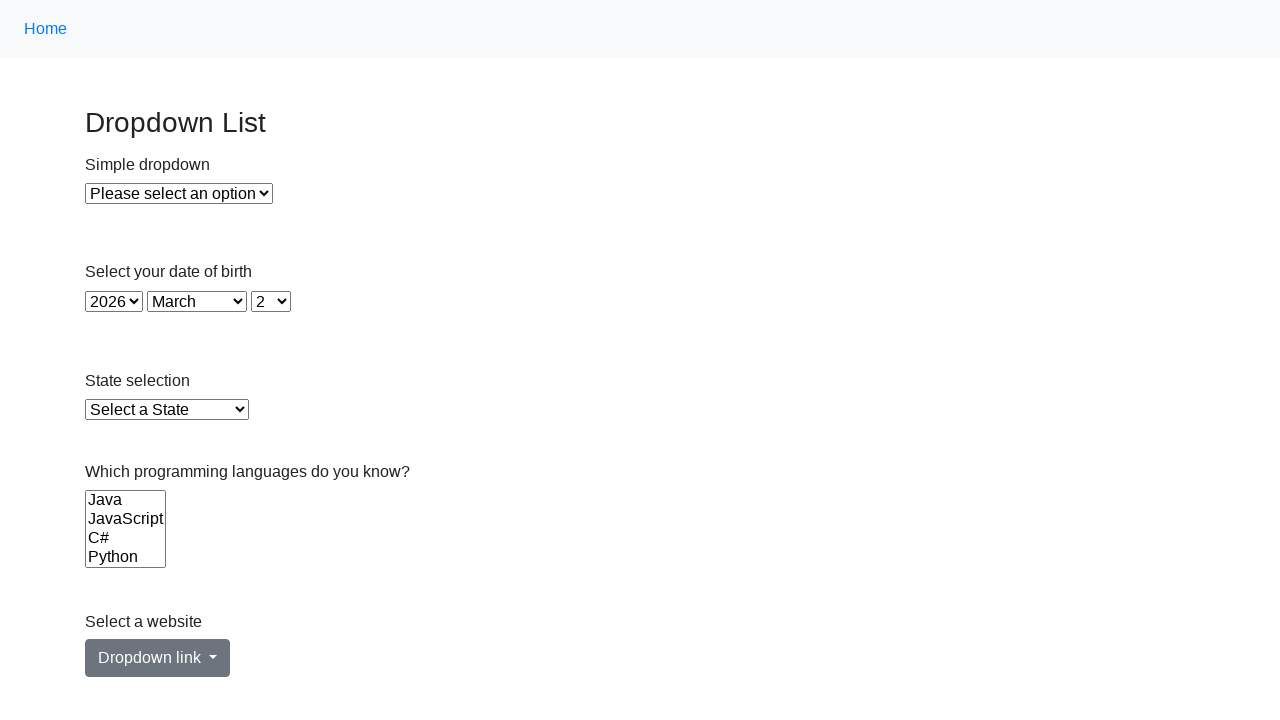

Selected option at index 1 (second option) from dropdown on xpath=//select[@id='dropdown']
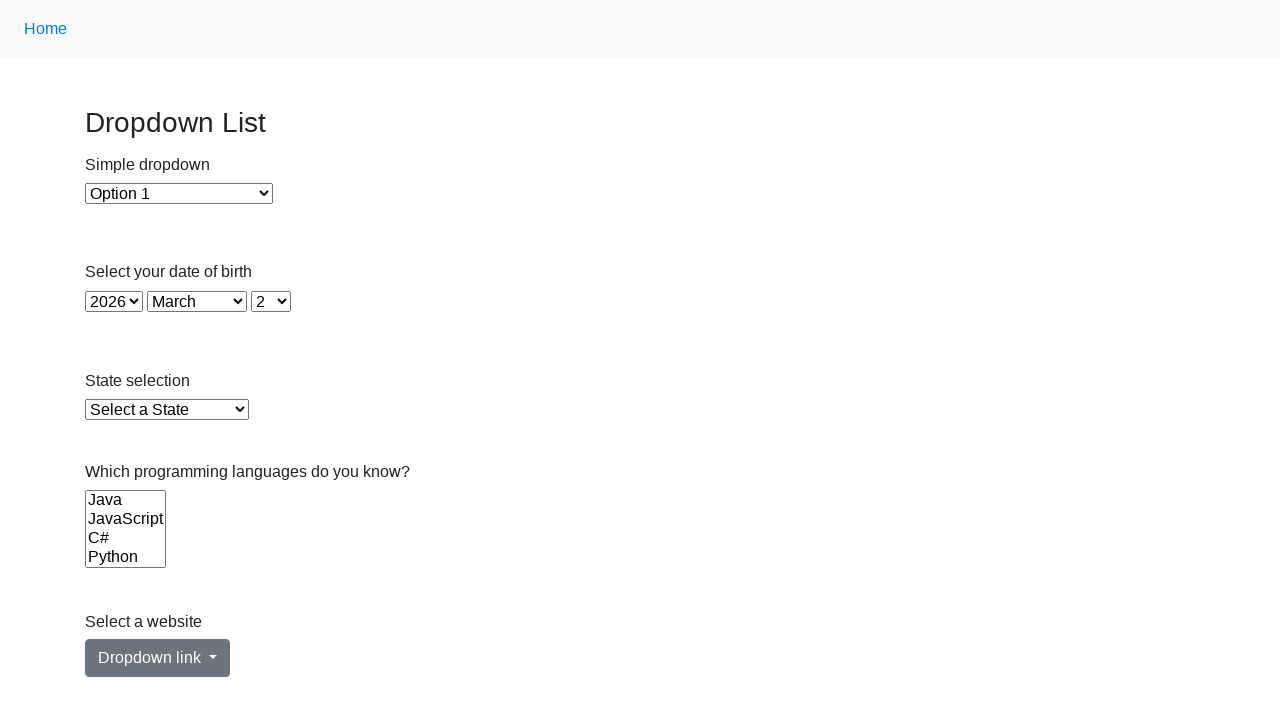

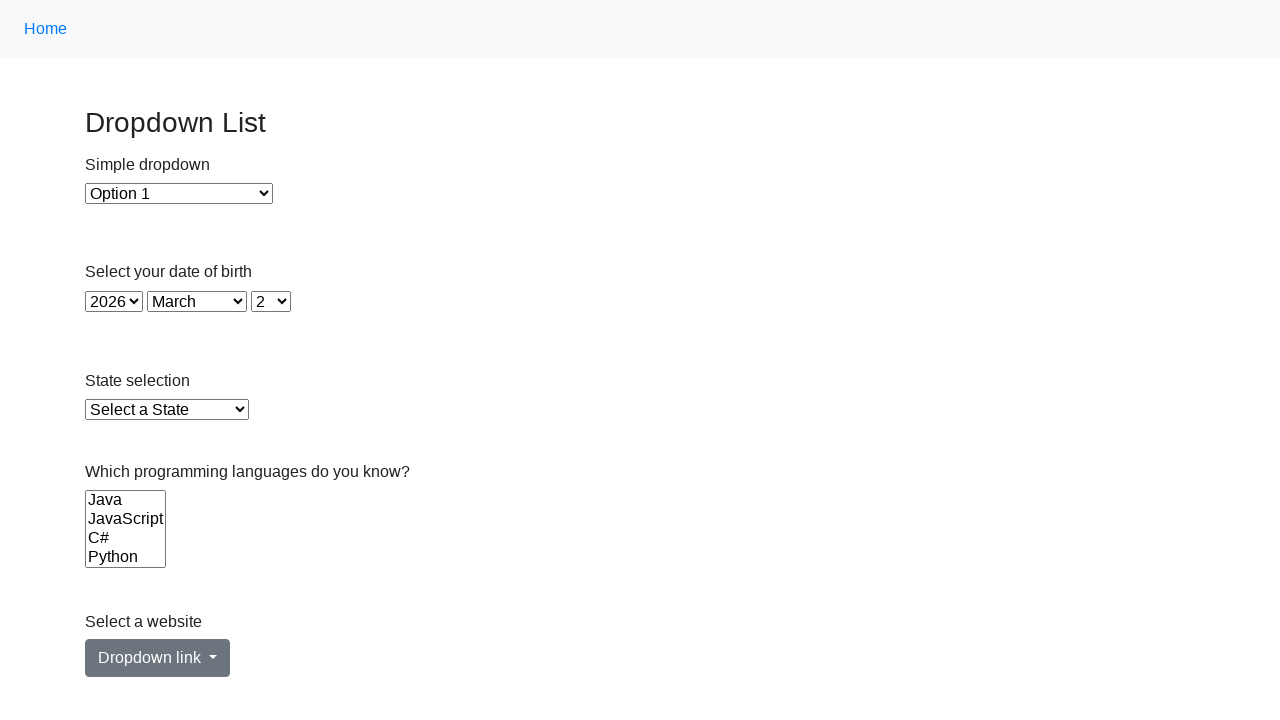